Tests searchable/editable dropdown by typing country names and selecting from filtered results

Starting URL: https://react.semantic-ui.com/maximize/dropdown-example-search-selection/

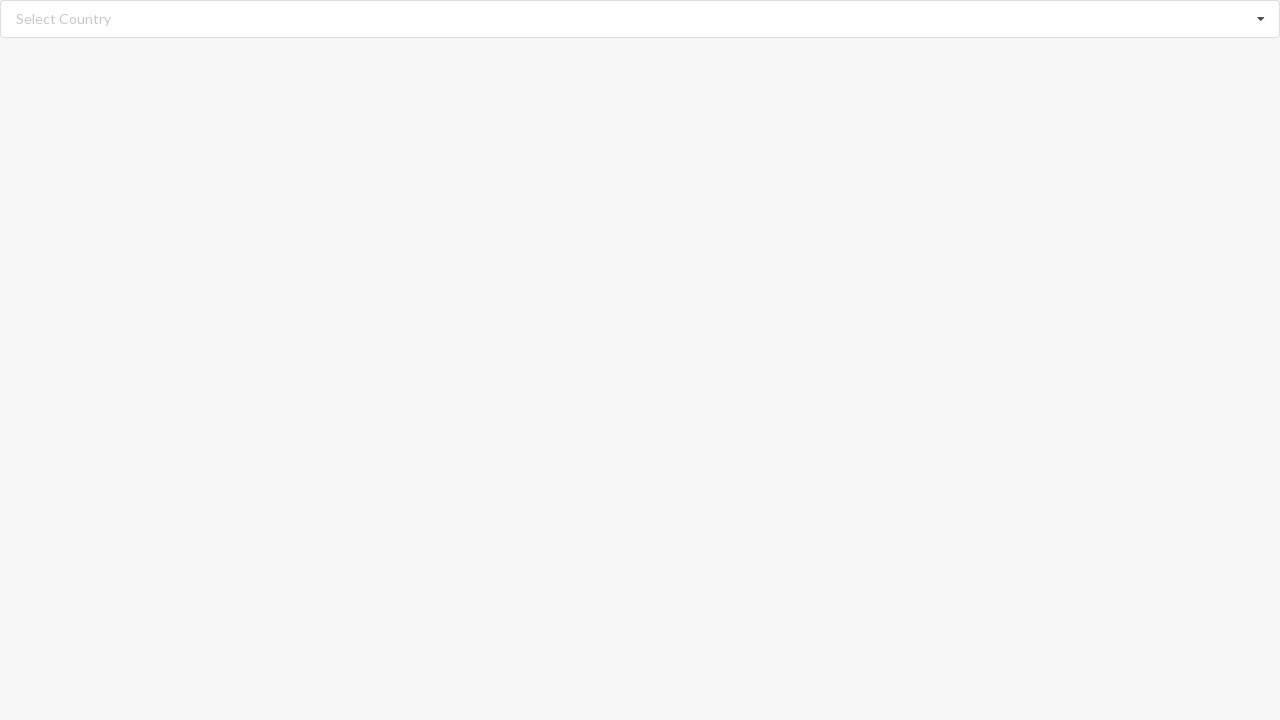

Typed 'Armenia' in searchable dropdown field on input.search
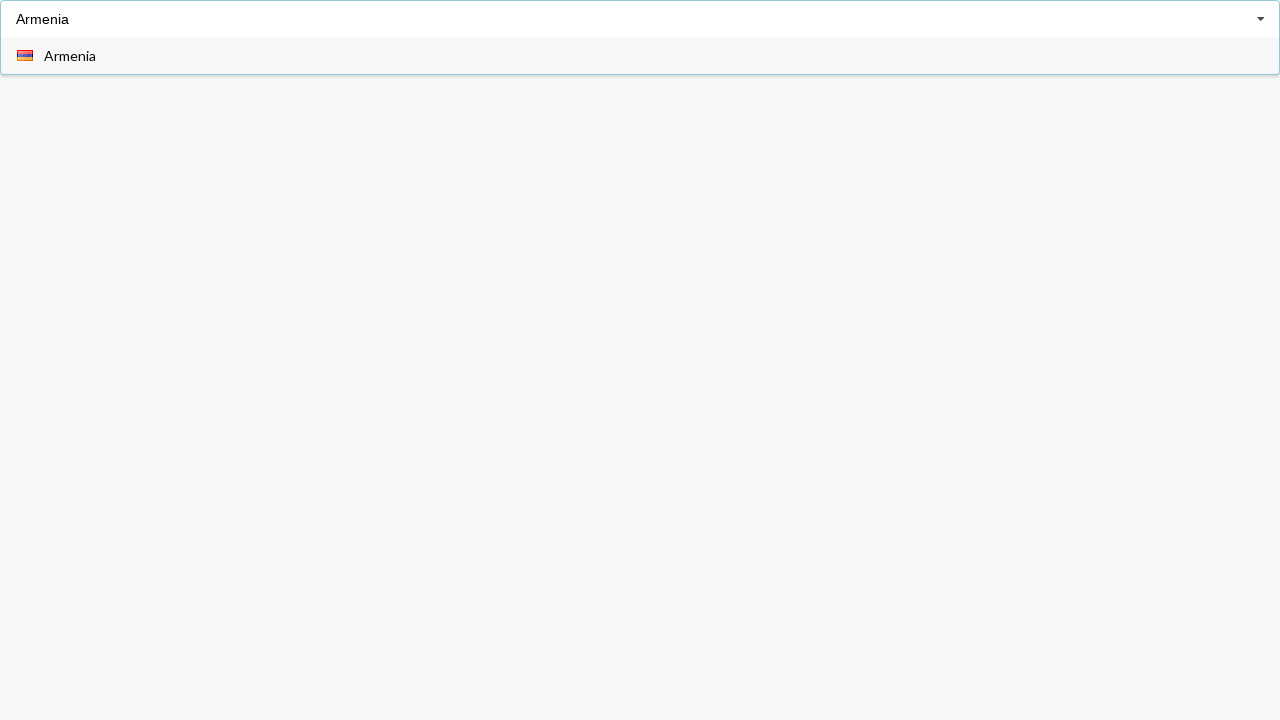

Dropdown filtered results appeared for 'Armenia'
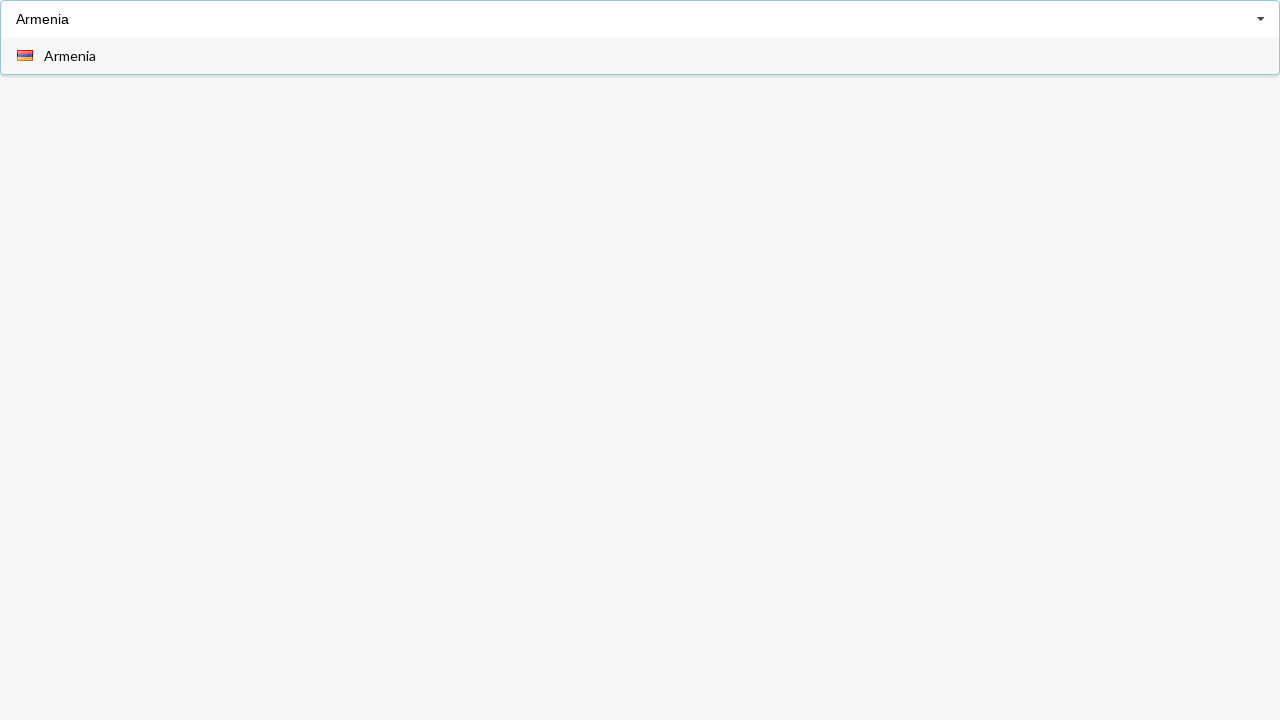

Selected 'Armenia' from filtered dropdown results at (70, 56) on div.item>span:text('Armenia')
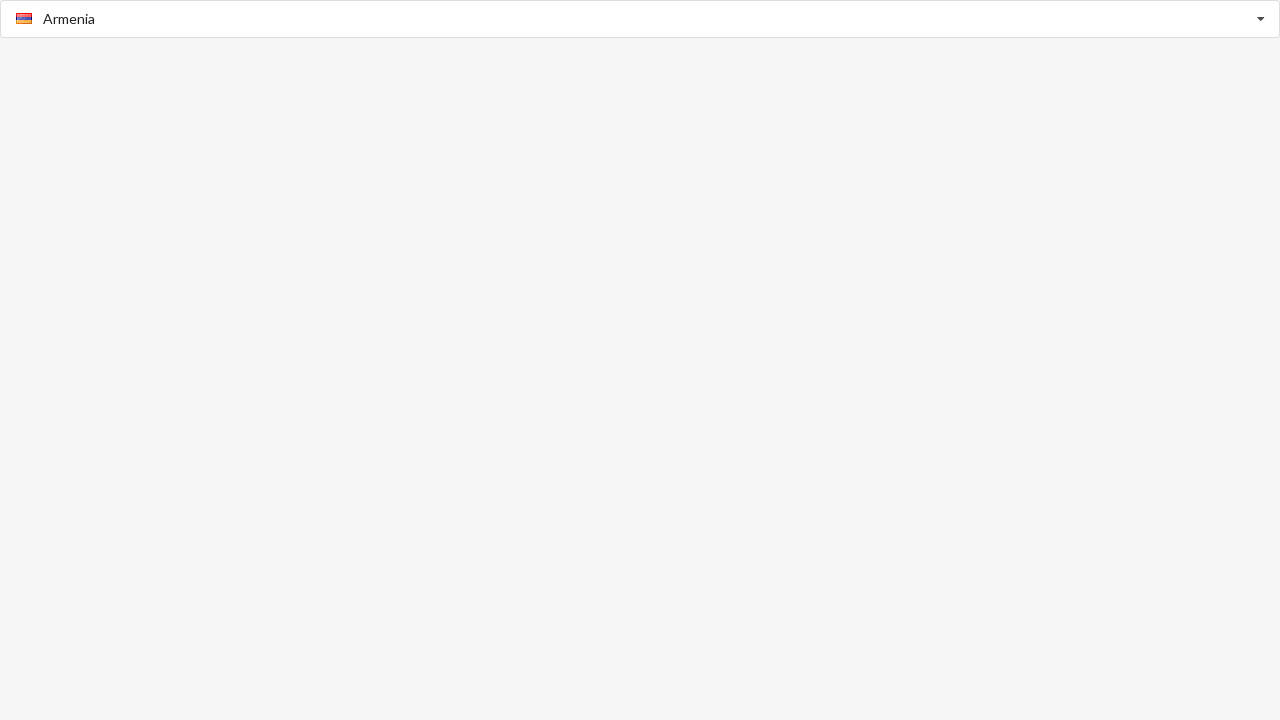

Typed 'Australia' in searchable dropdown field on input.search
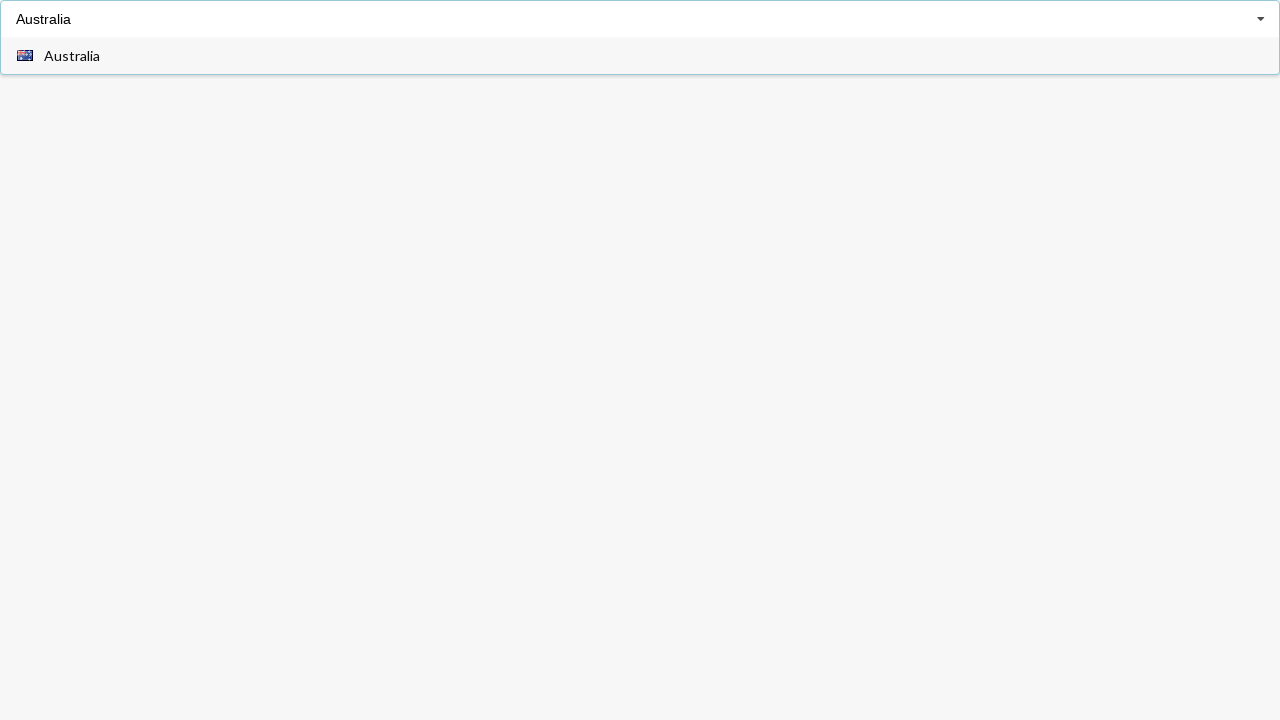

Dropdown filtered results appeared for 'Australia'
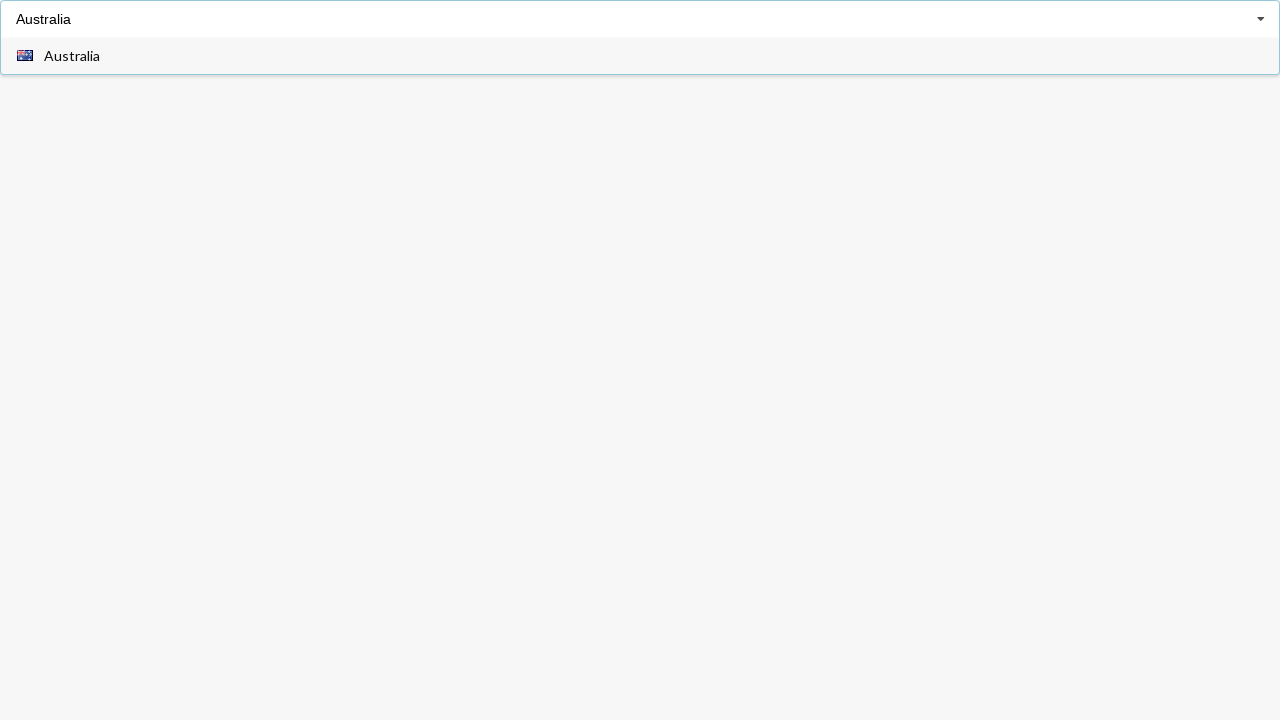

Selected 'Australia' from filtered dropdown results at (72, 56) on div.item>span:text('Australia')
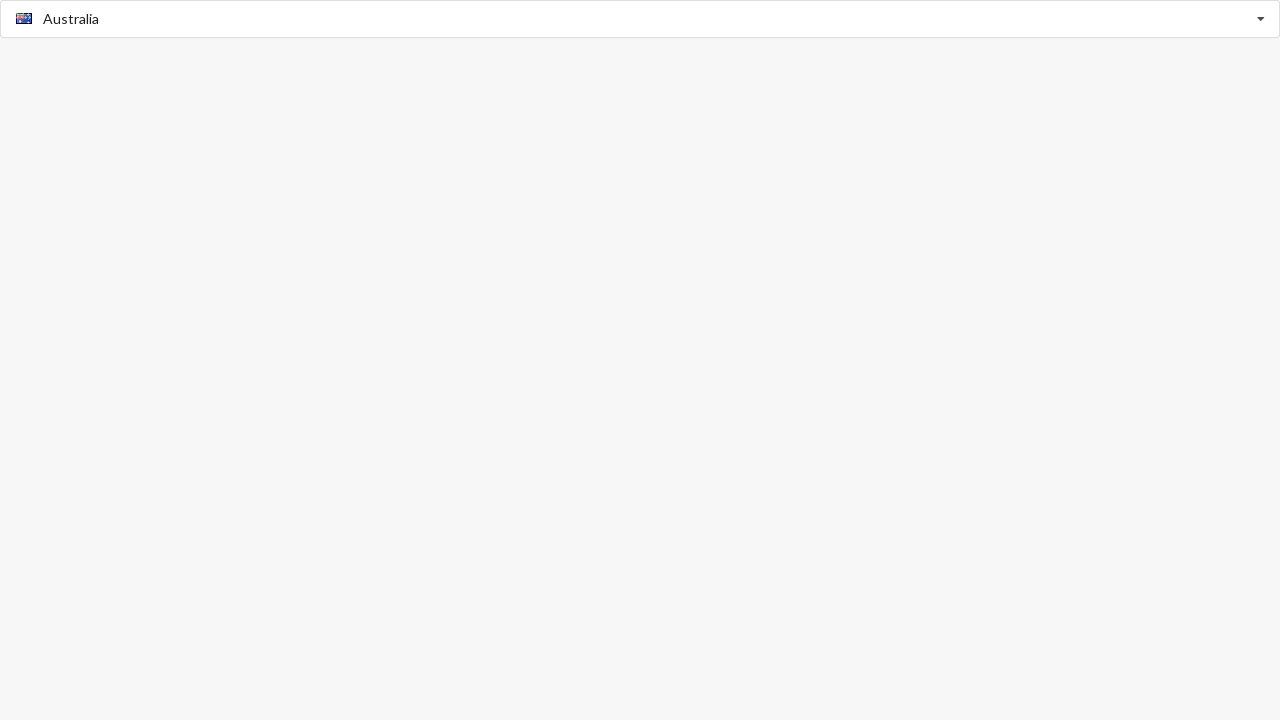

Typed 'Belgium' in searchable dropdown field on input.search
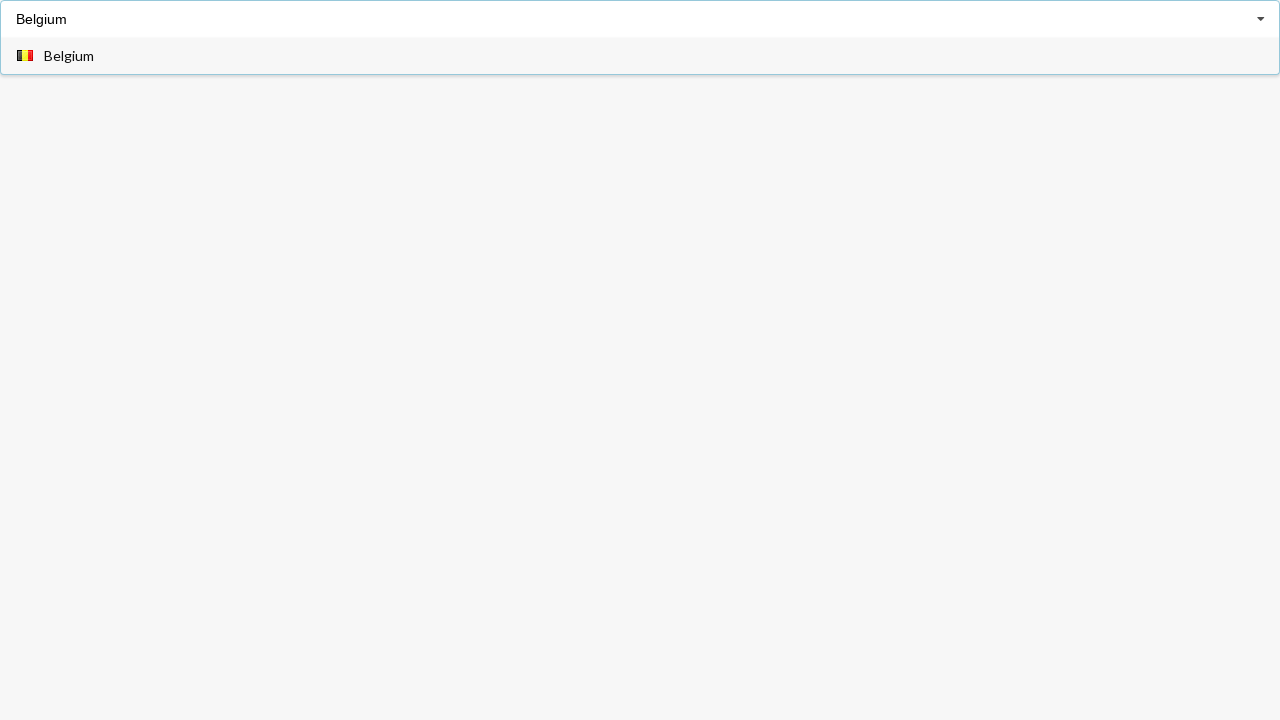

Dropdown filtered results appeared for 'Belgium'
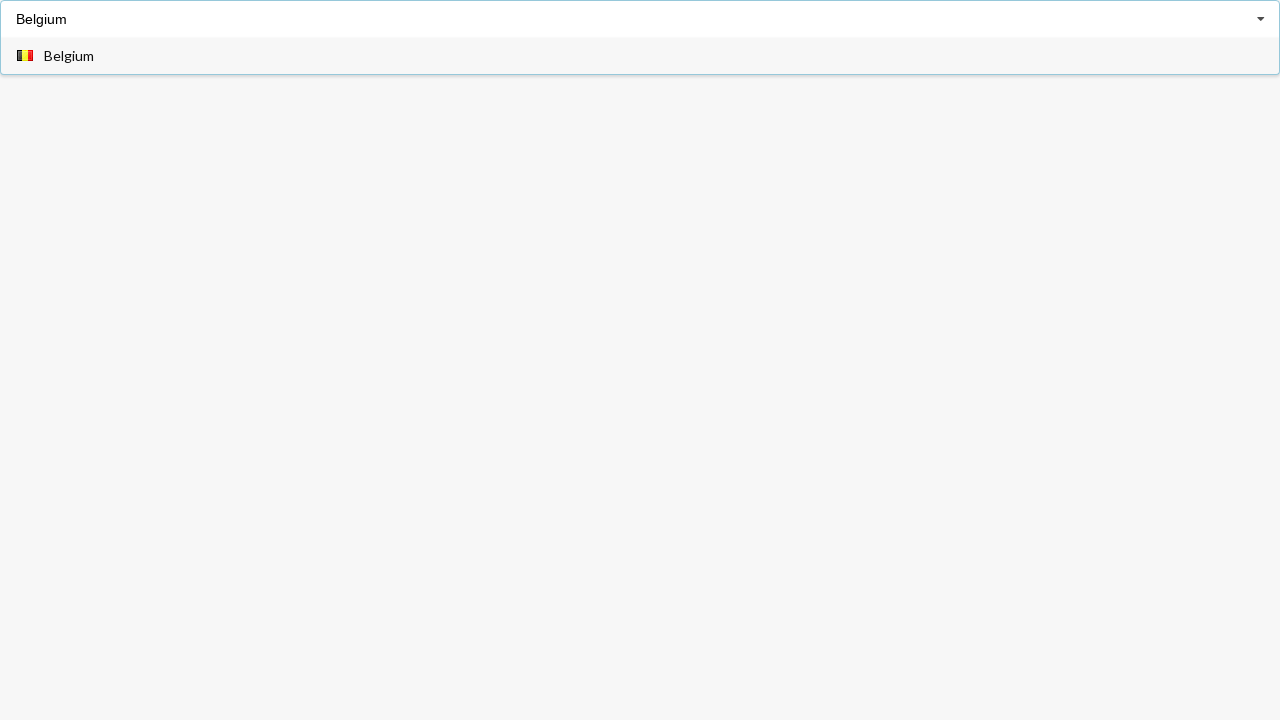

Selected 'Belgium' from filtered dropdown results at (69, 56) on div.item>span:text('Belgium')
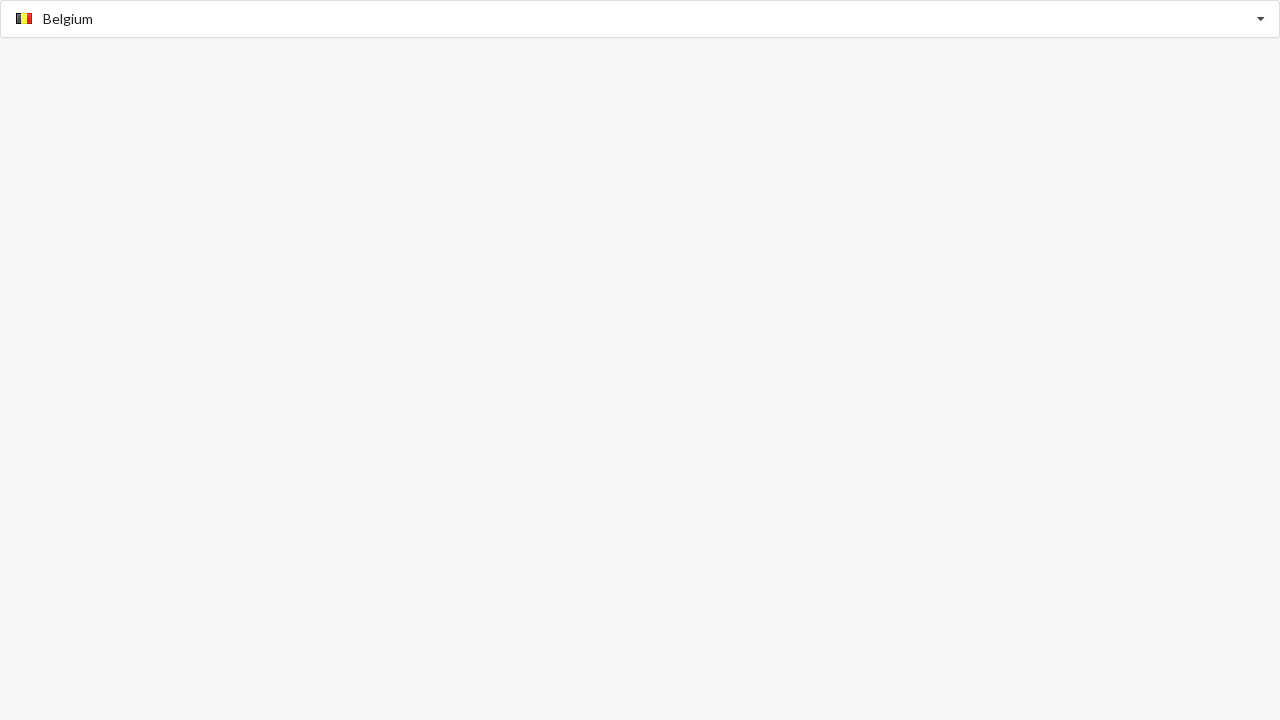

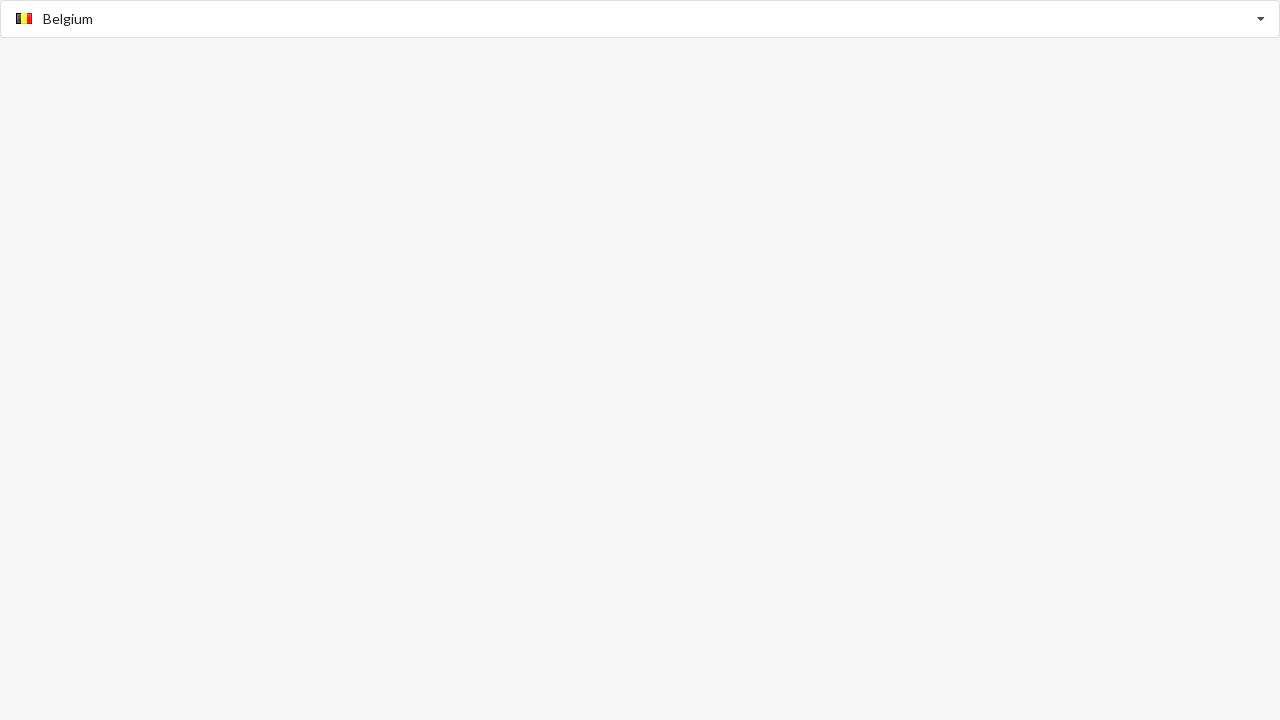